Tests dropdown selection functionality by selecting an option from a dropdown menu on a practice automation page

Starting URL: https://rahulshettyacademy.com/AutomationPractice/

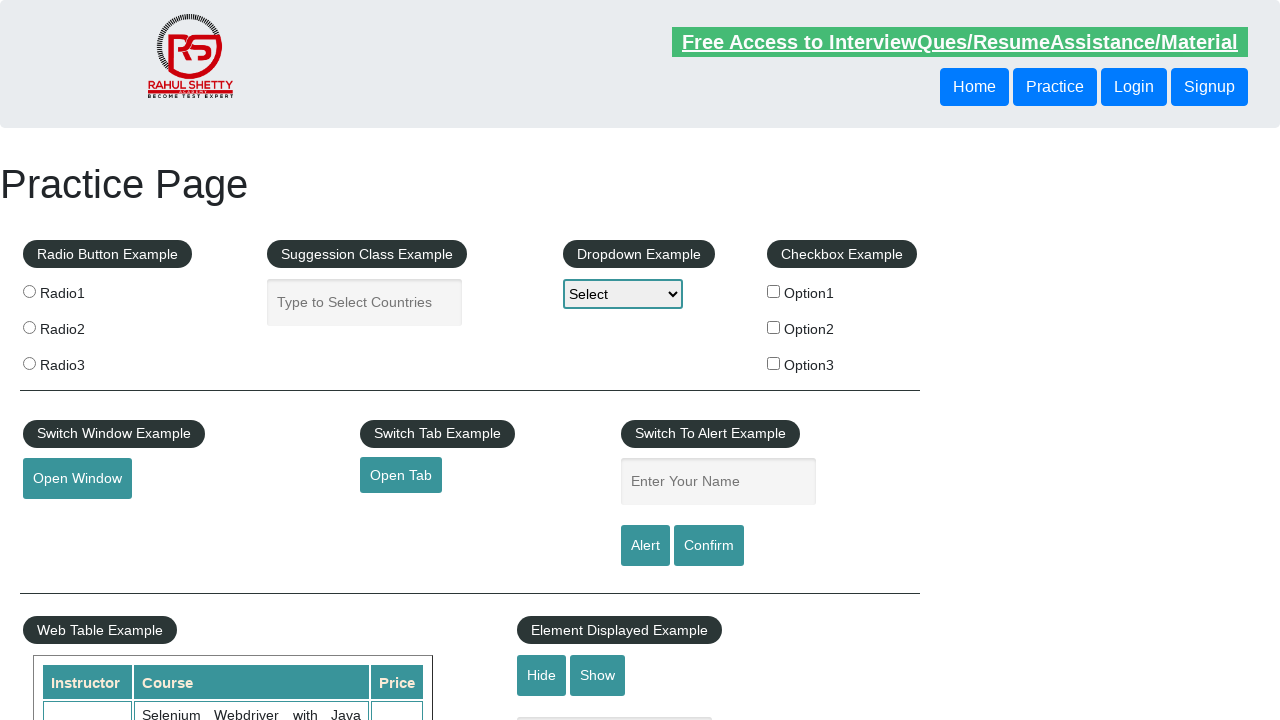

Navigated to the automation practice page
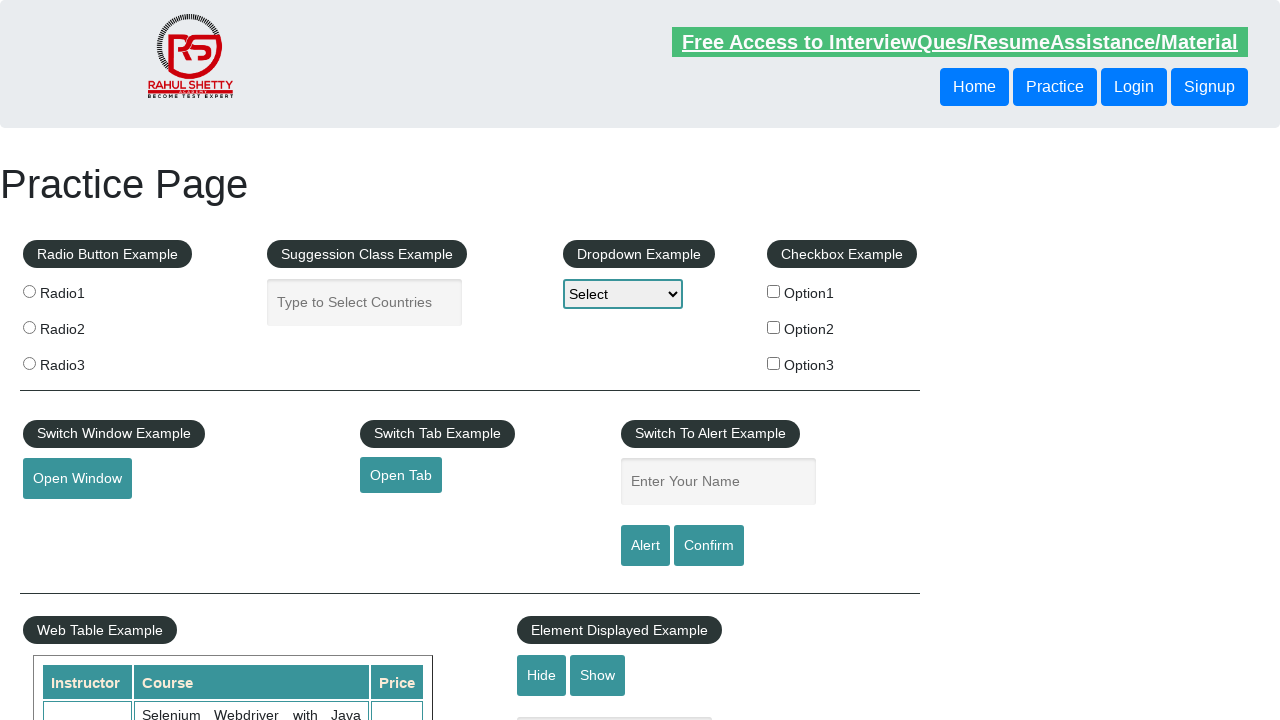

Selected 'option2' from the dropdown menu on select[name='dropdown-class-example']
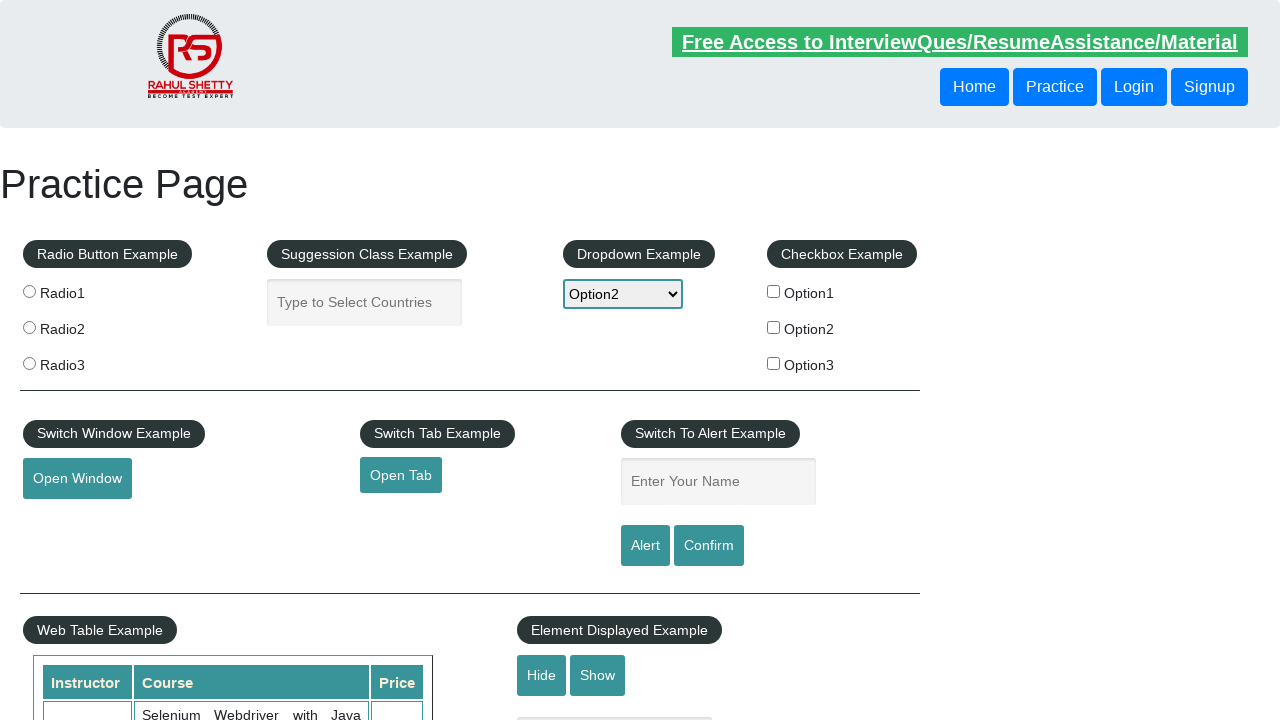

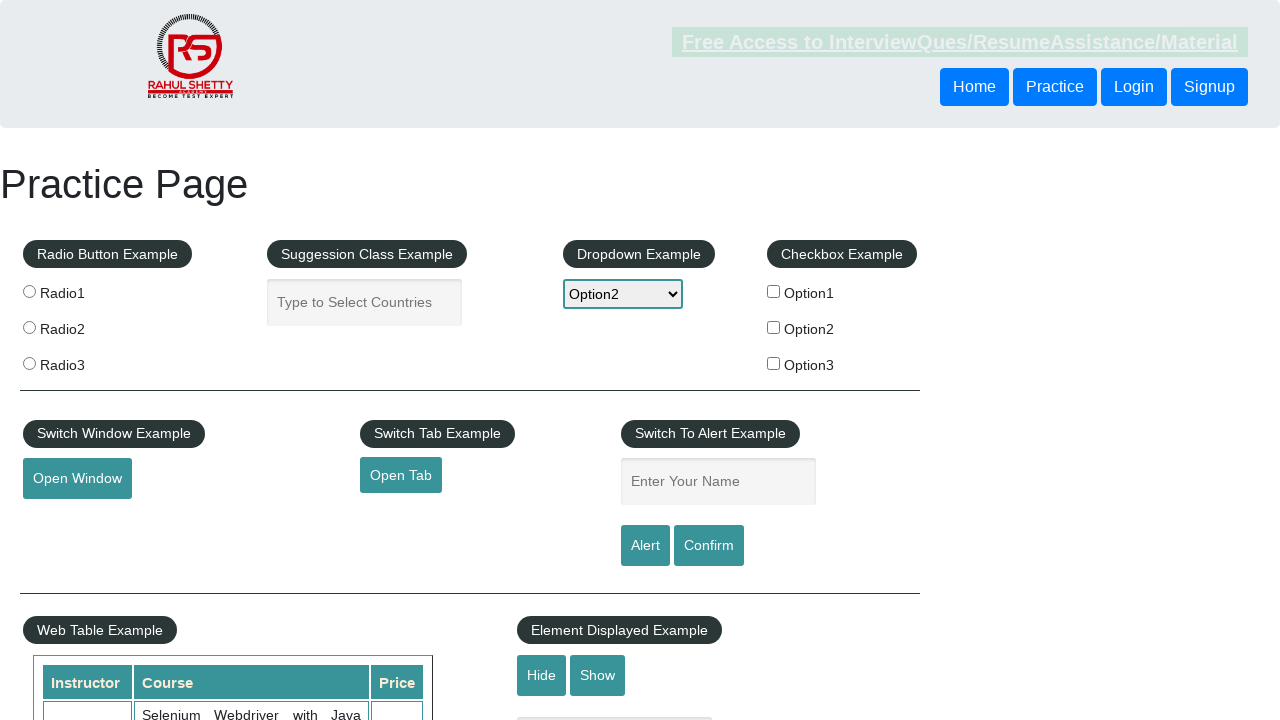